Tests that other controls are hidden when editing a todo item

Starting URL: https://demo.playwright.dev/todomvc

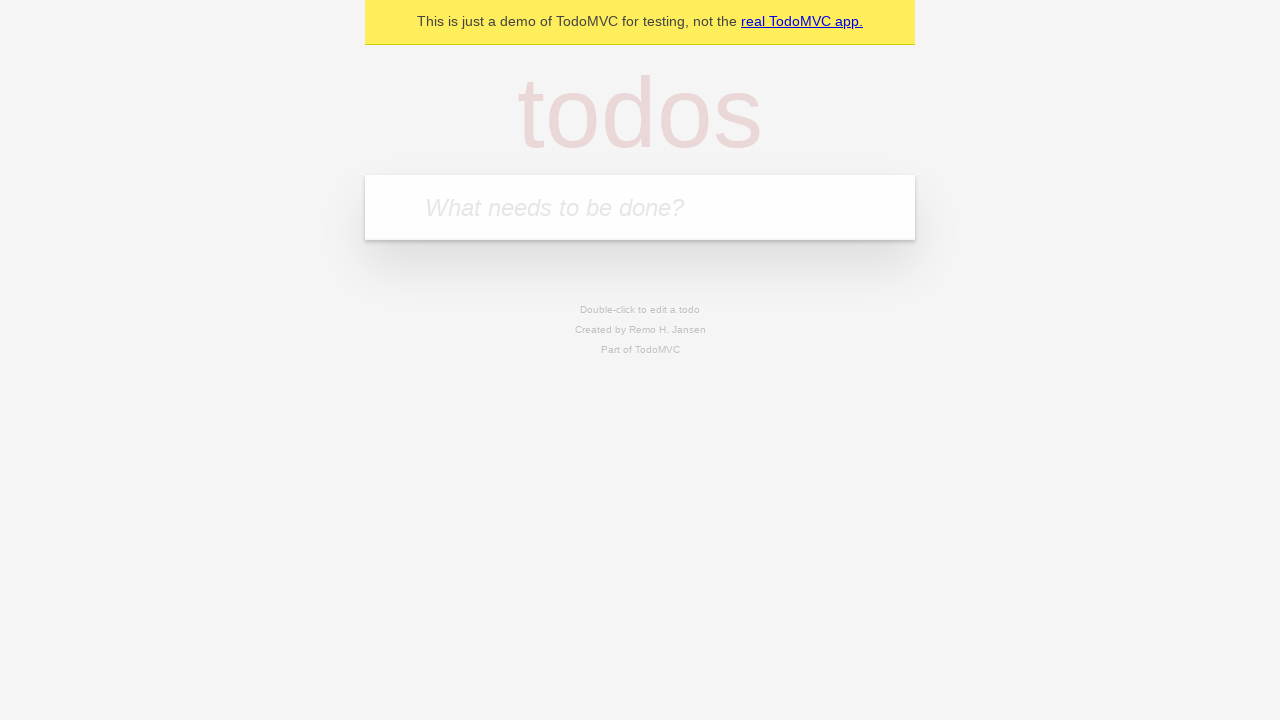

Filled new todo input with 'buy some cheese' on .new-todo
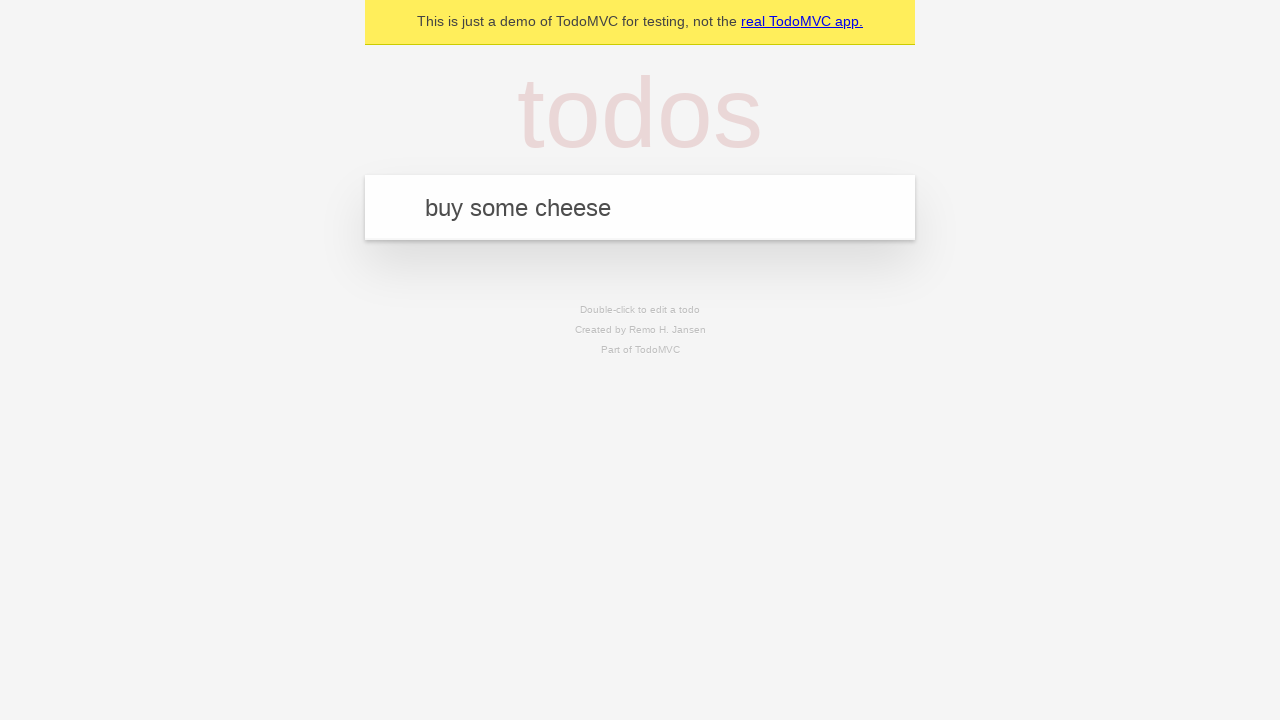

Pressed Enter to create first todo on .new-todo
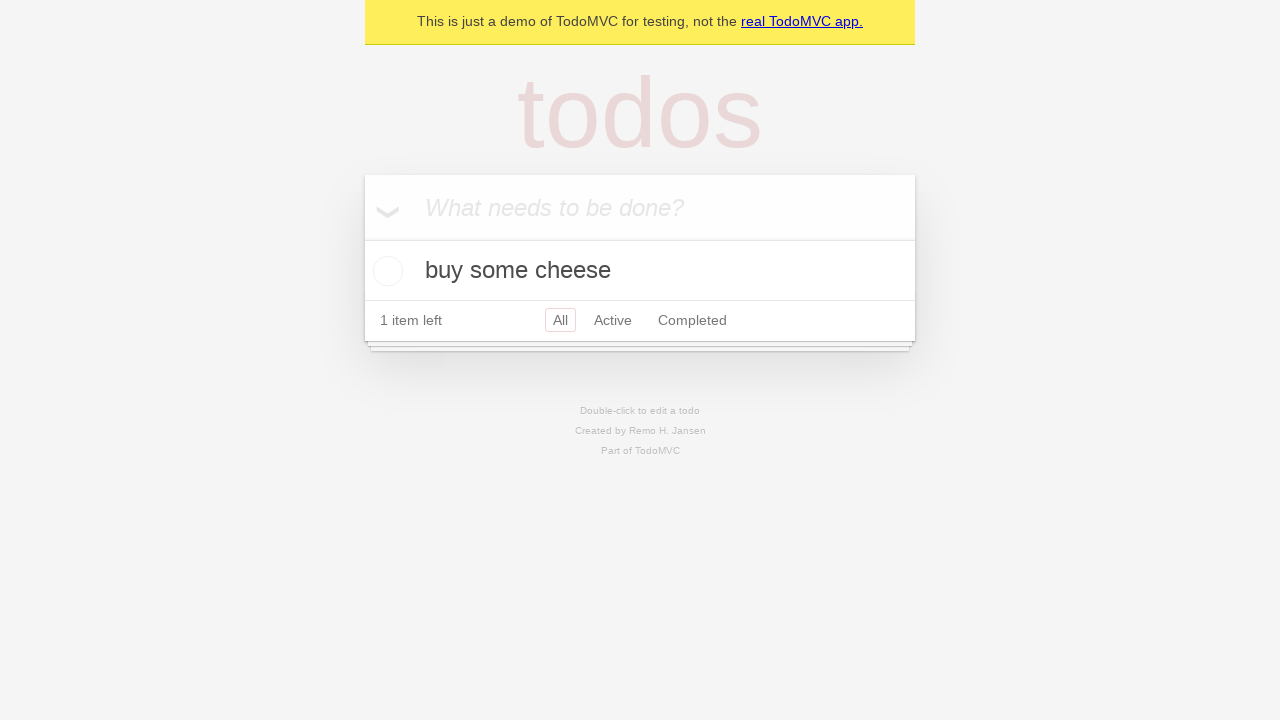

Filled new todo input with 'feed the cat' on .new-todo
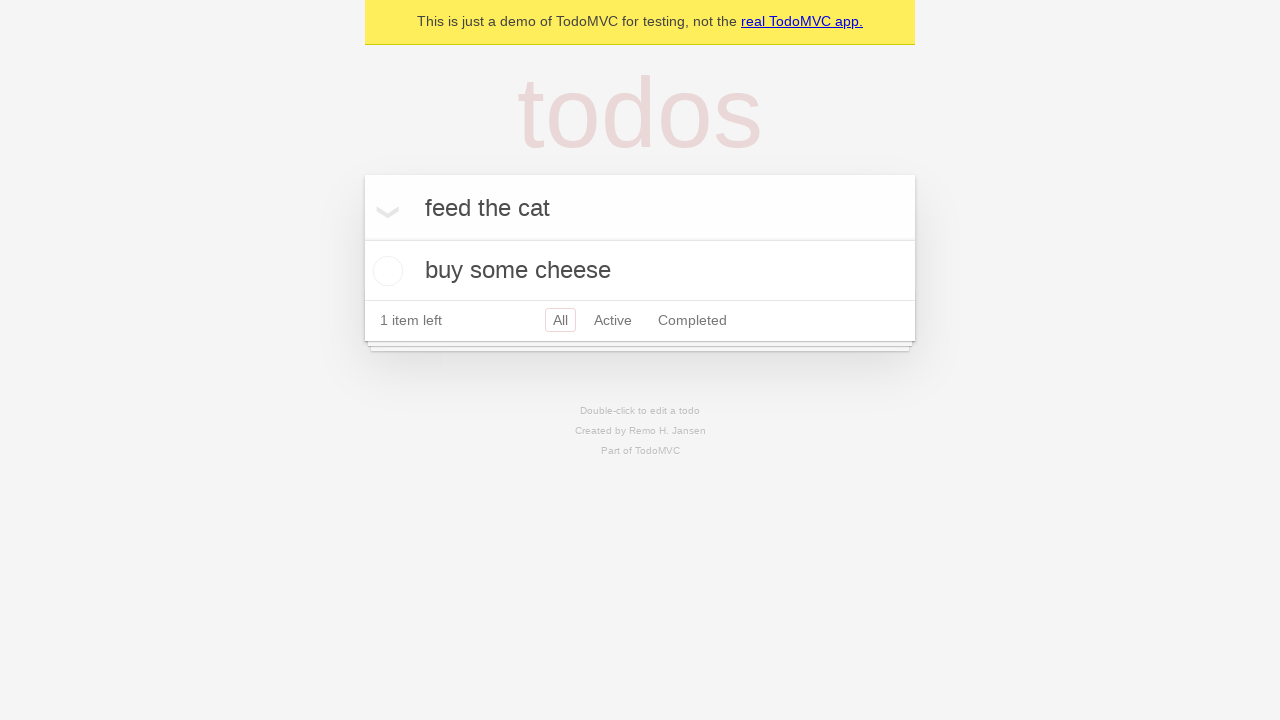

Pressed Enter to create second todo on .new-todo
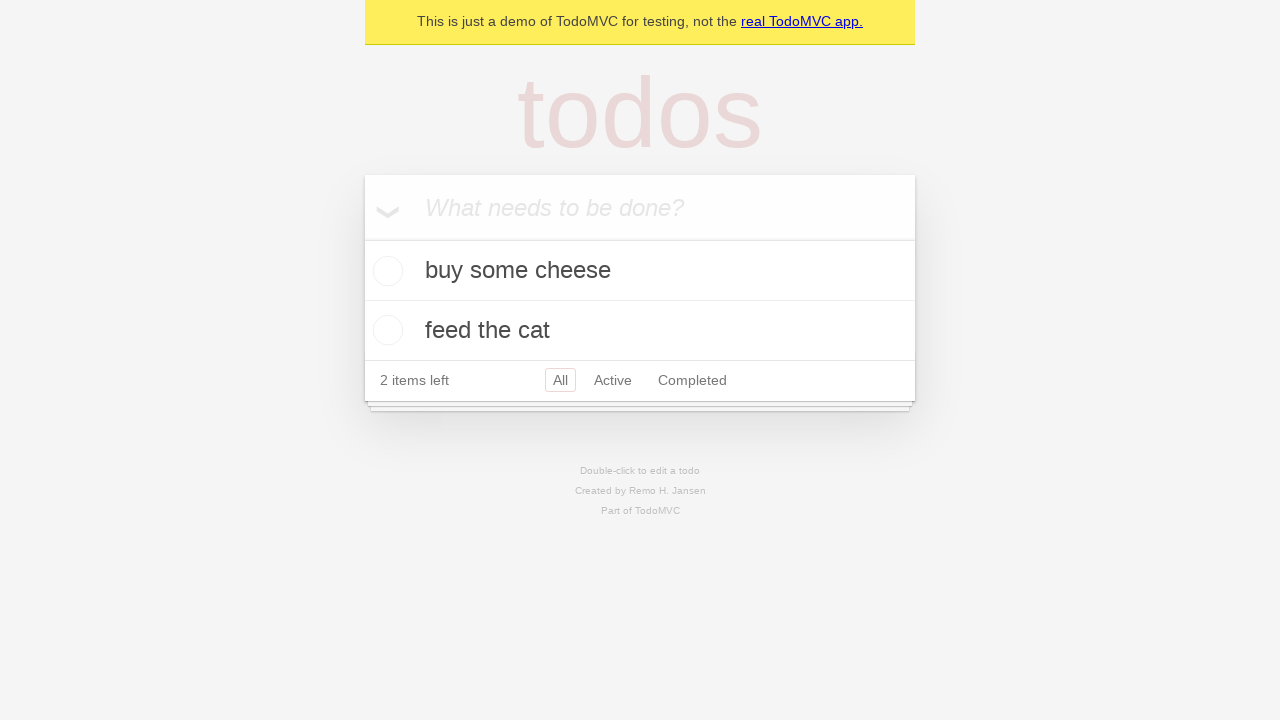

Filled new todo input with 'book a doctors appointment' on .new-todo
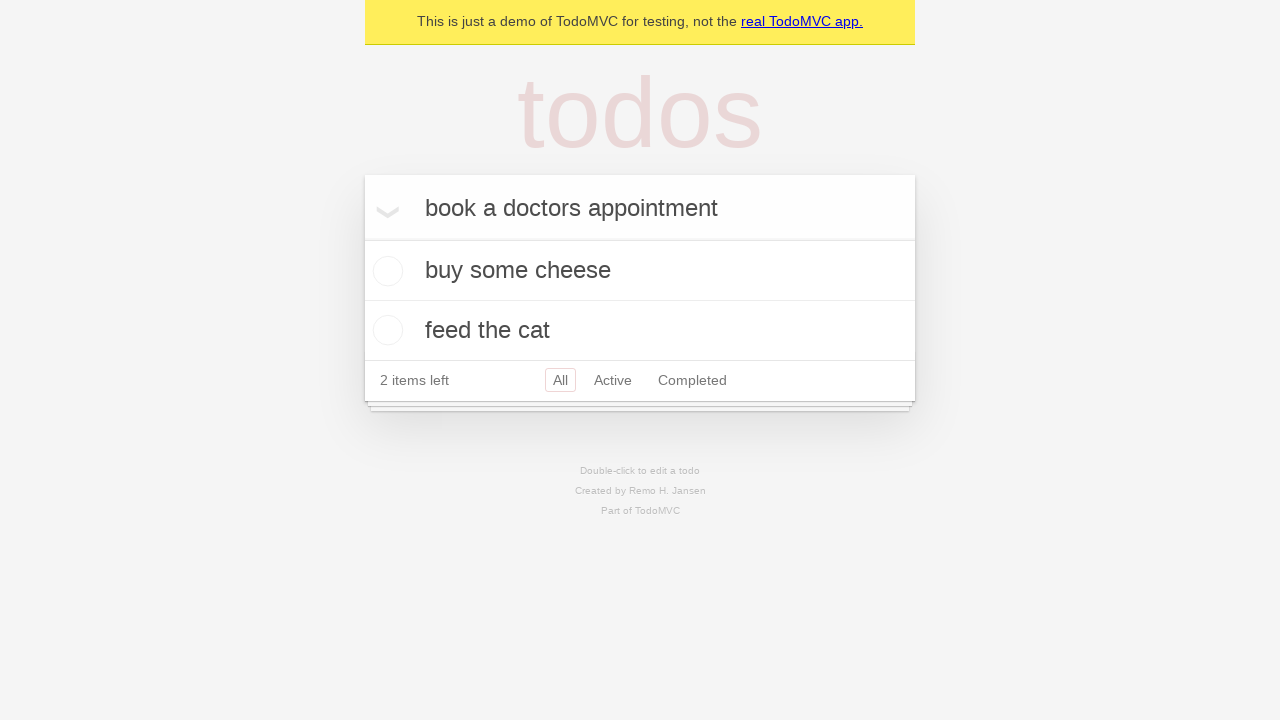

Pressed Enter to create third todo on .new-todo
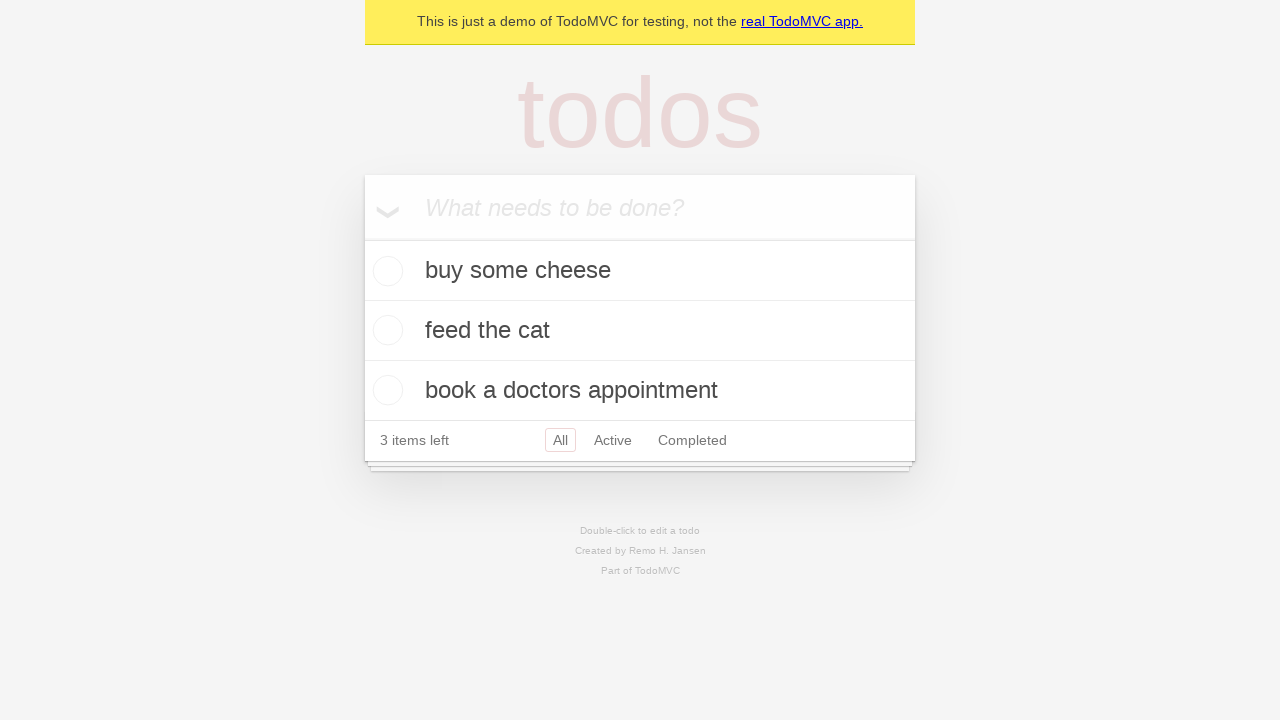

Double-clicked second todo item to enter edit mode at (640, 331) on .todo-list li >> nth=1
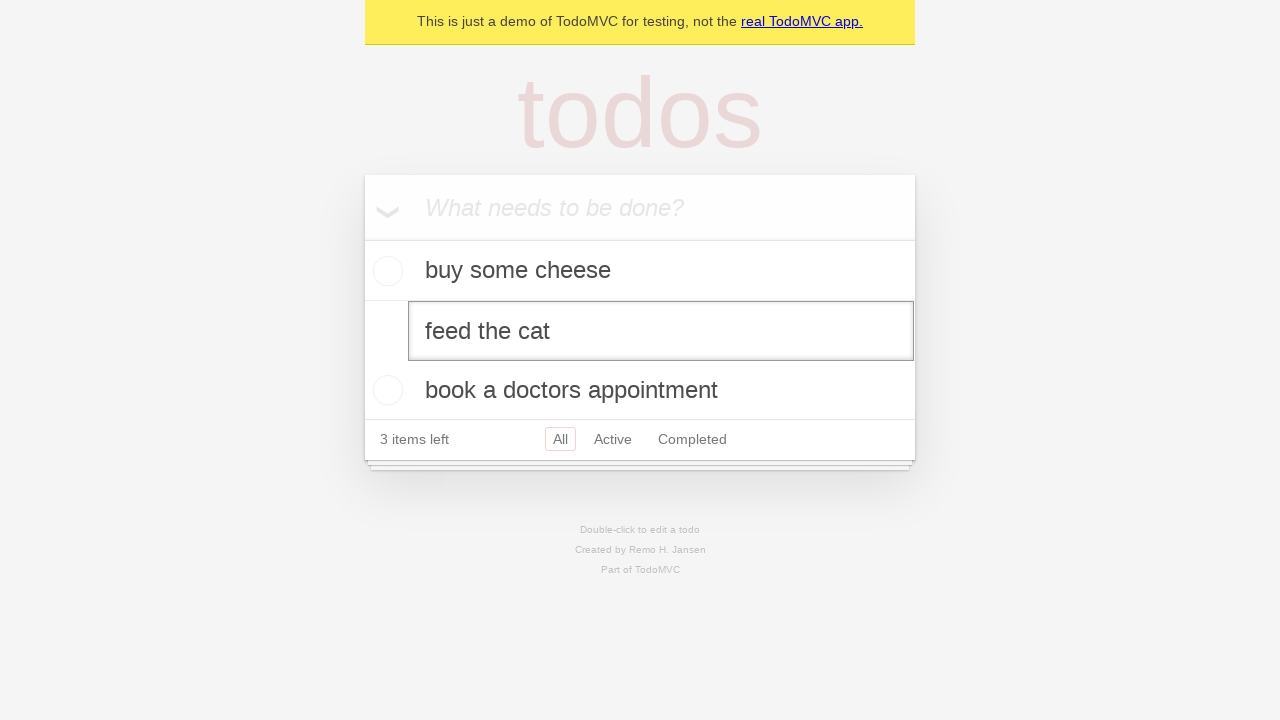

Edit input field appeared for second todo
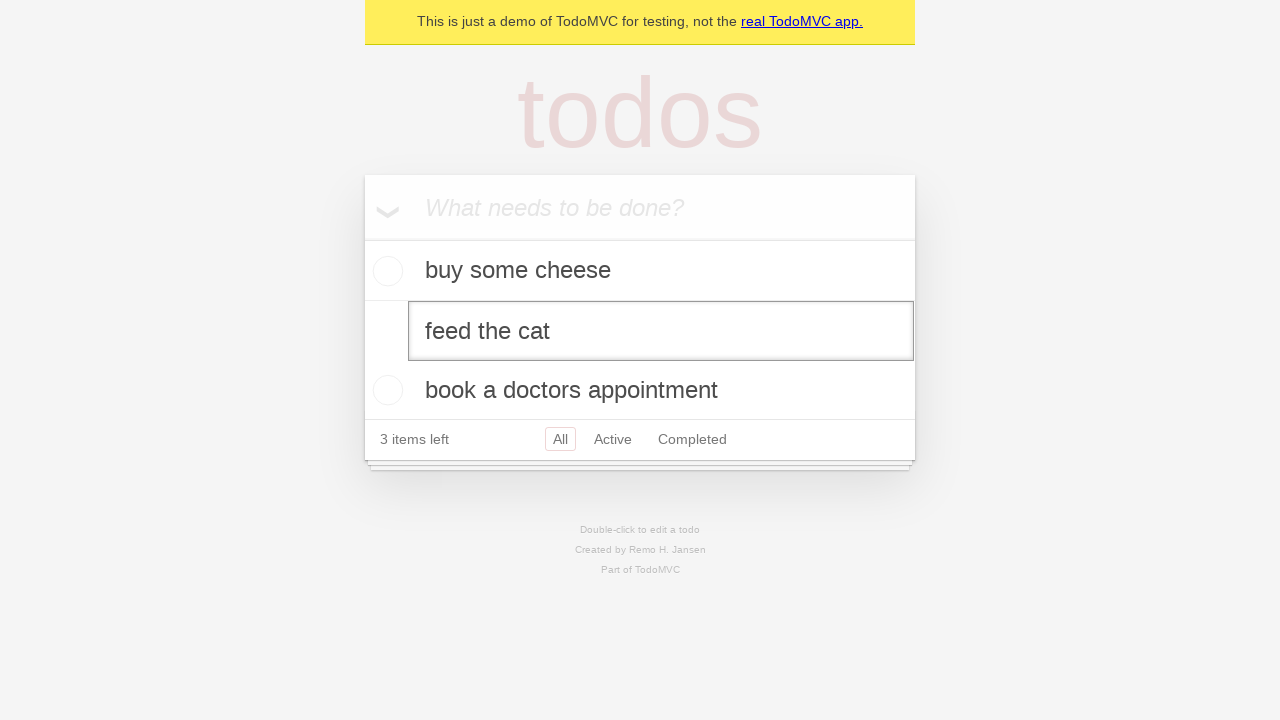

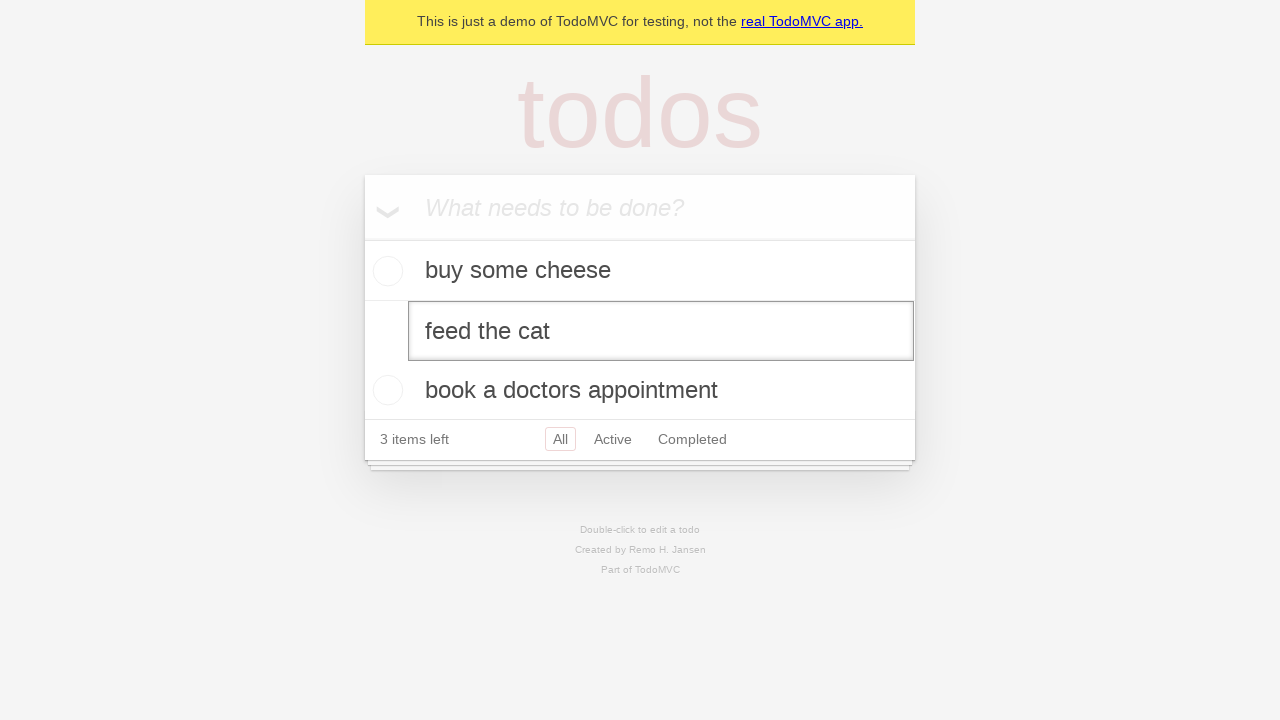